Tests the Add/Remove Elements functionality by clicking the add button to create elements, then clicking the delete buttons to remove them, verifying element counts at each step.

Starting URL: http://the-internet.herokuapp.com/

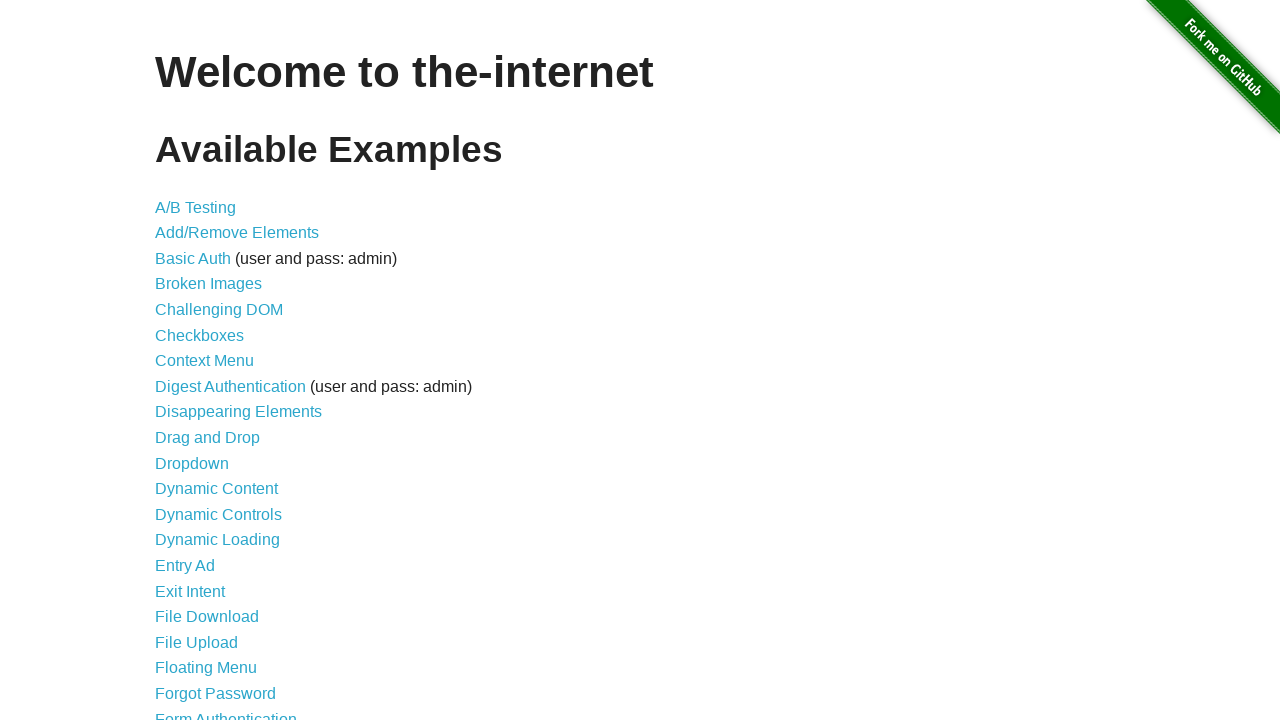

Clicked on the Add/Remove Elements link at (237, 233) on a[href*='add_remove']
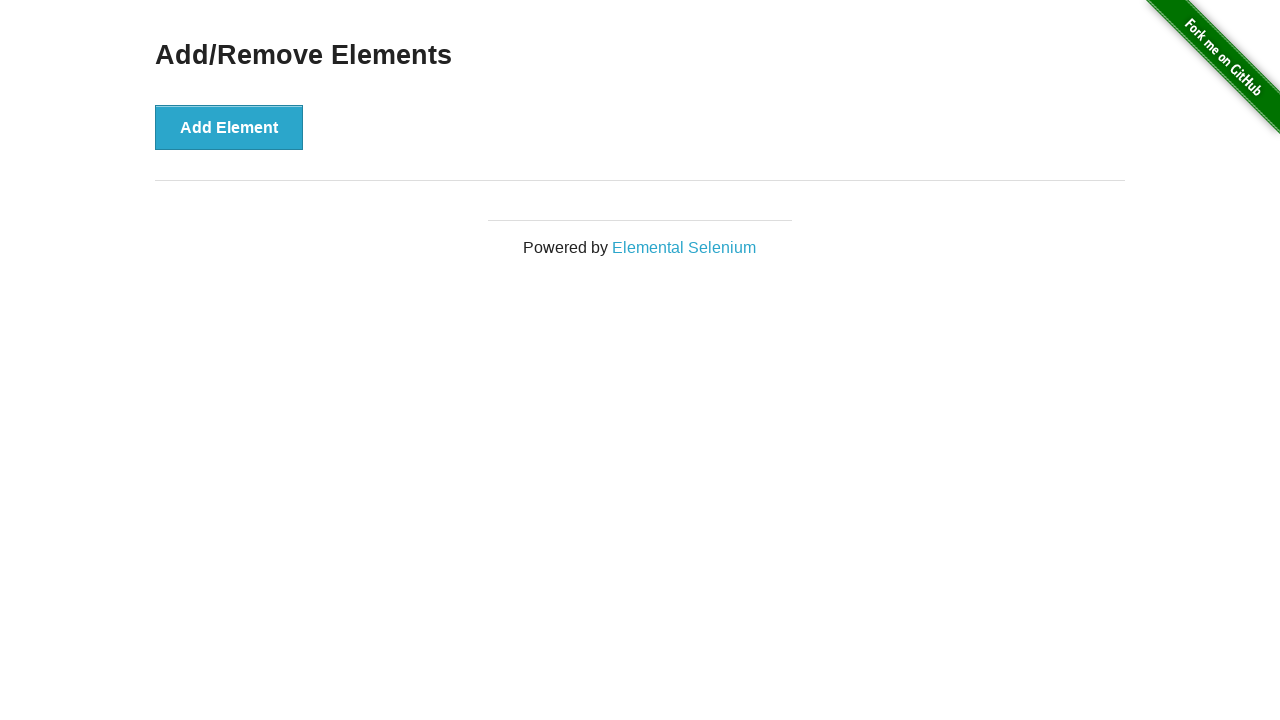

Clicked the Add Element button once at (229, 127) on button
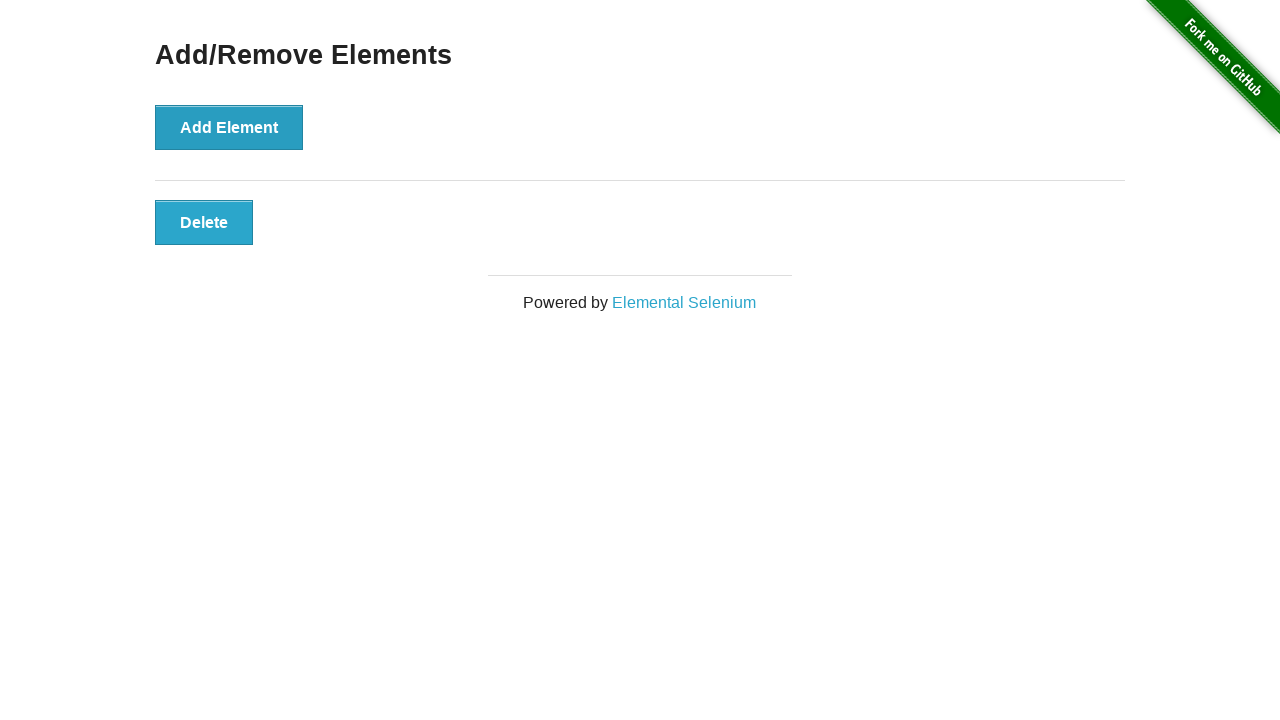

Waited for the element to be added
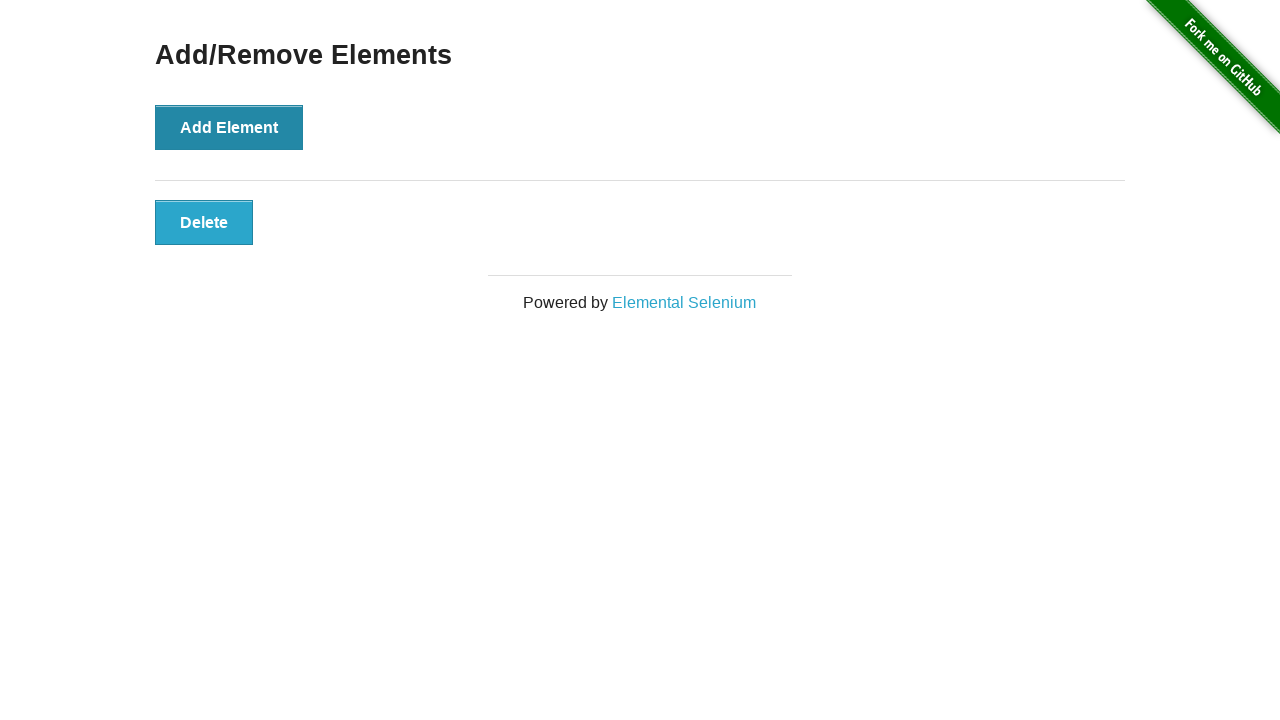

Located all added elements
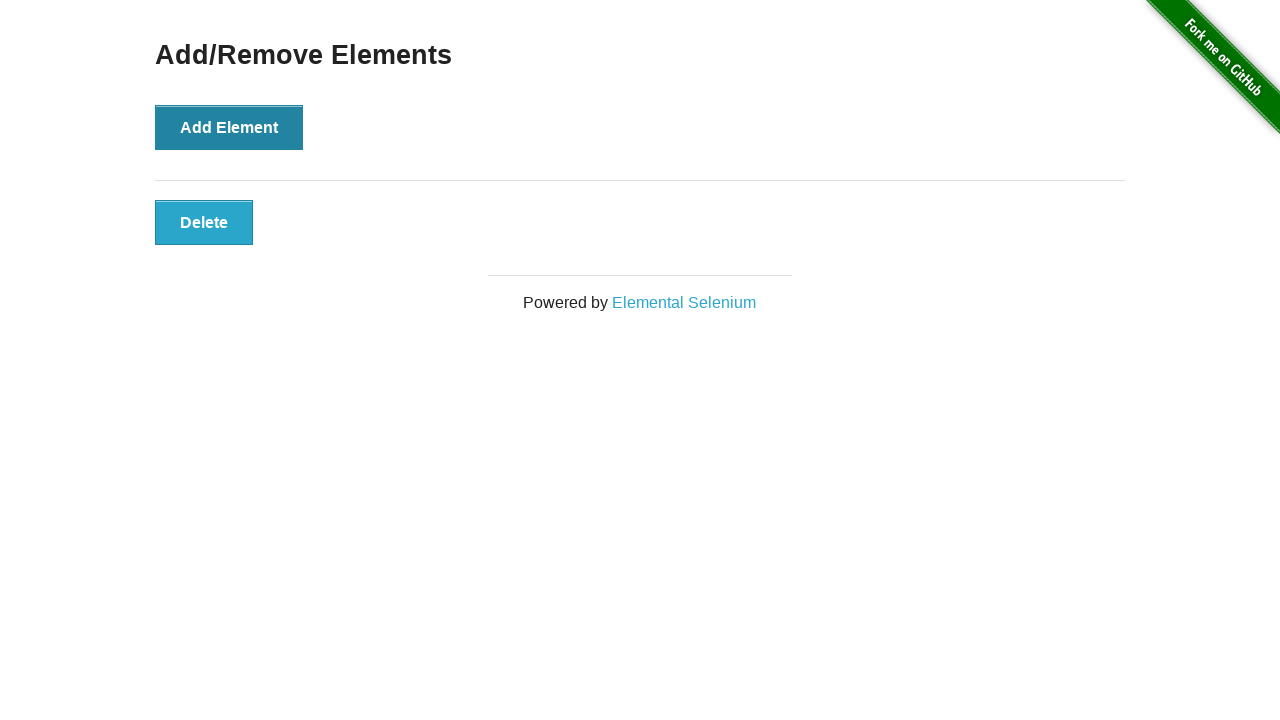

Verified that 1 element was added
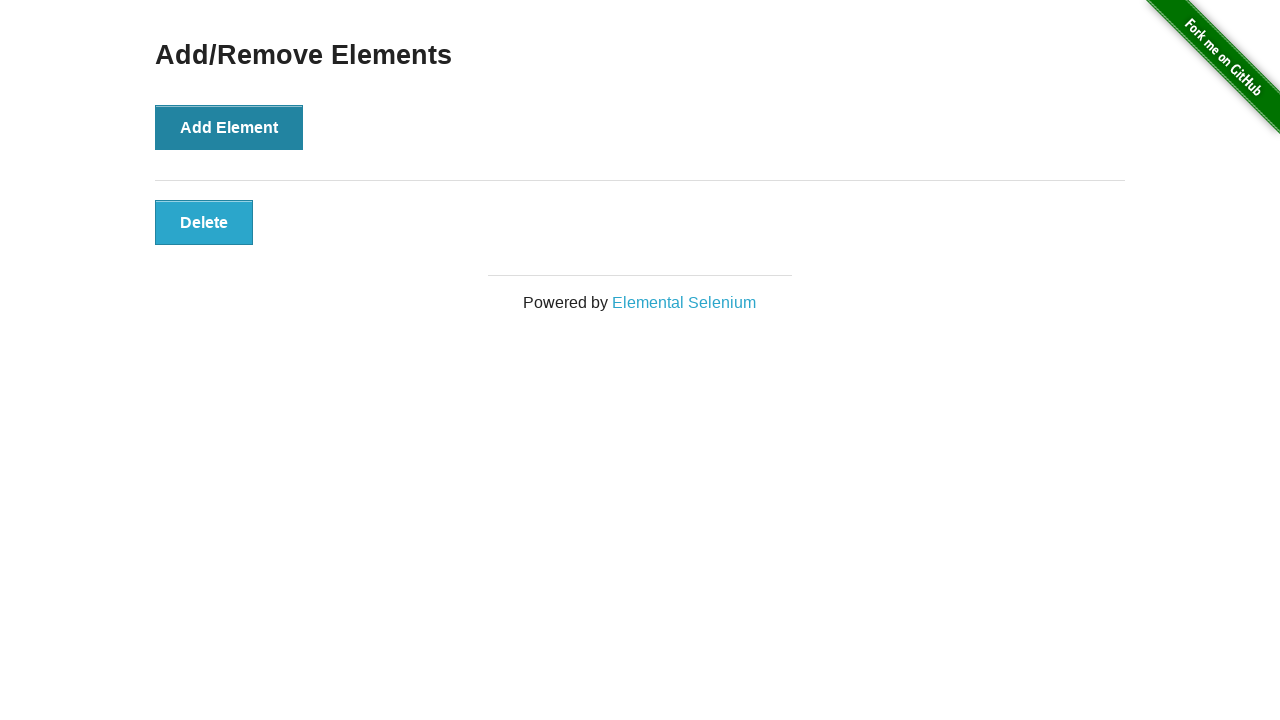

Clicked the delete button to remove the element at (204, 222) on .added-manually >> nth=0
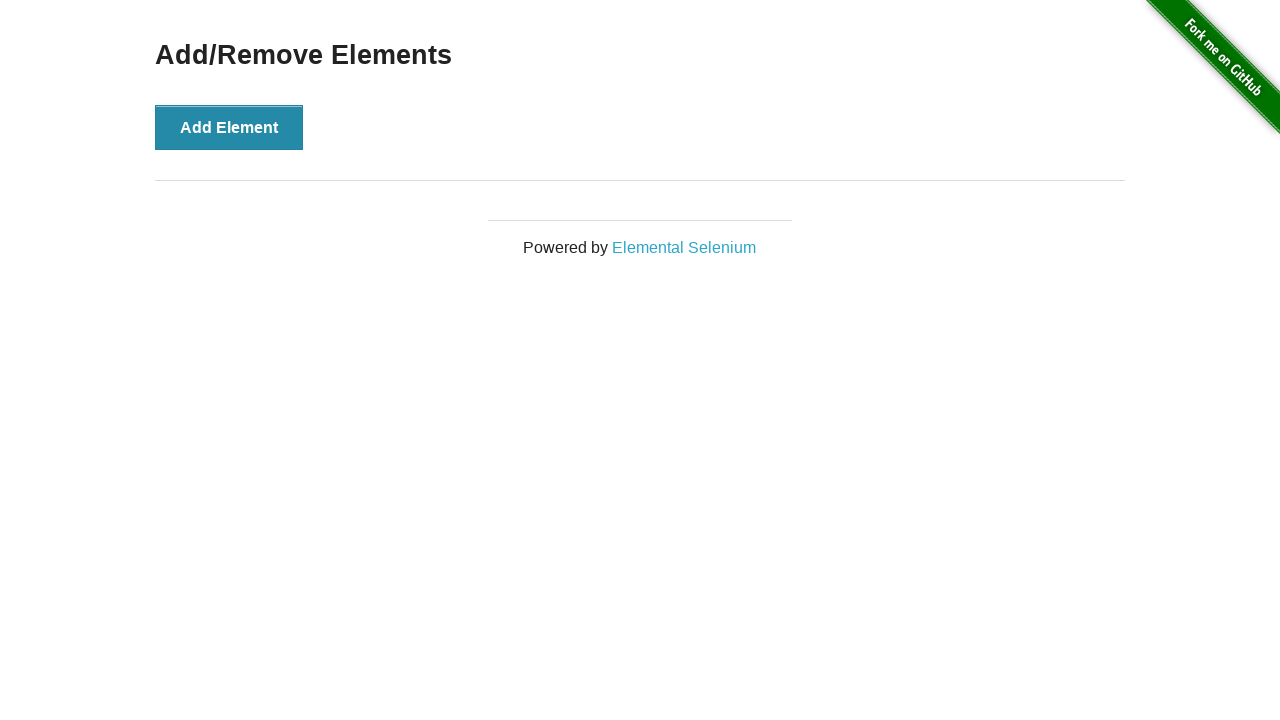

Waited for DOM update after deletion
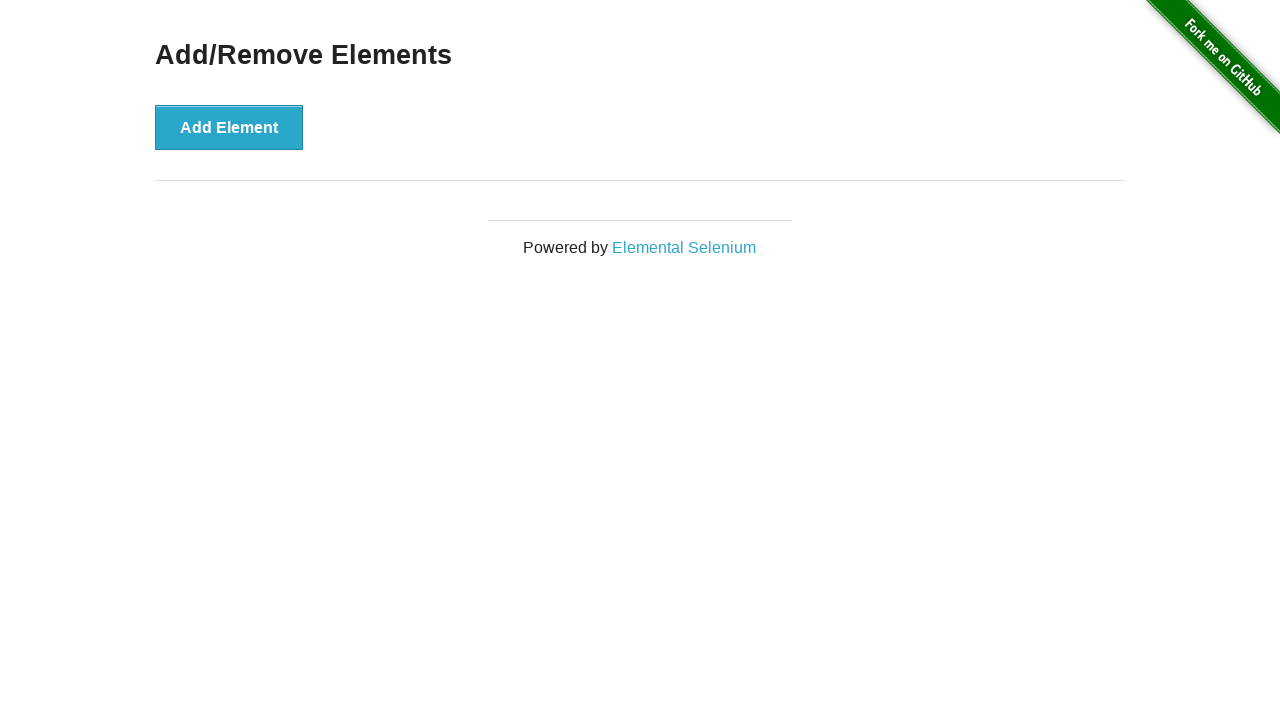

Located all remaining elements
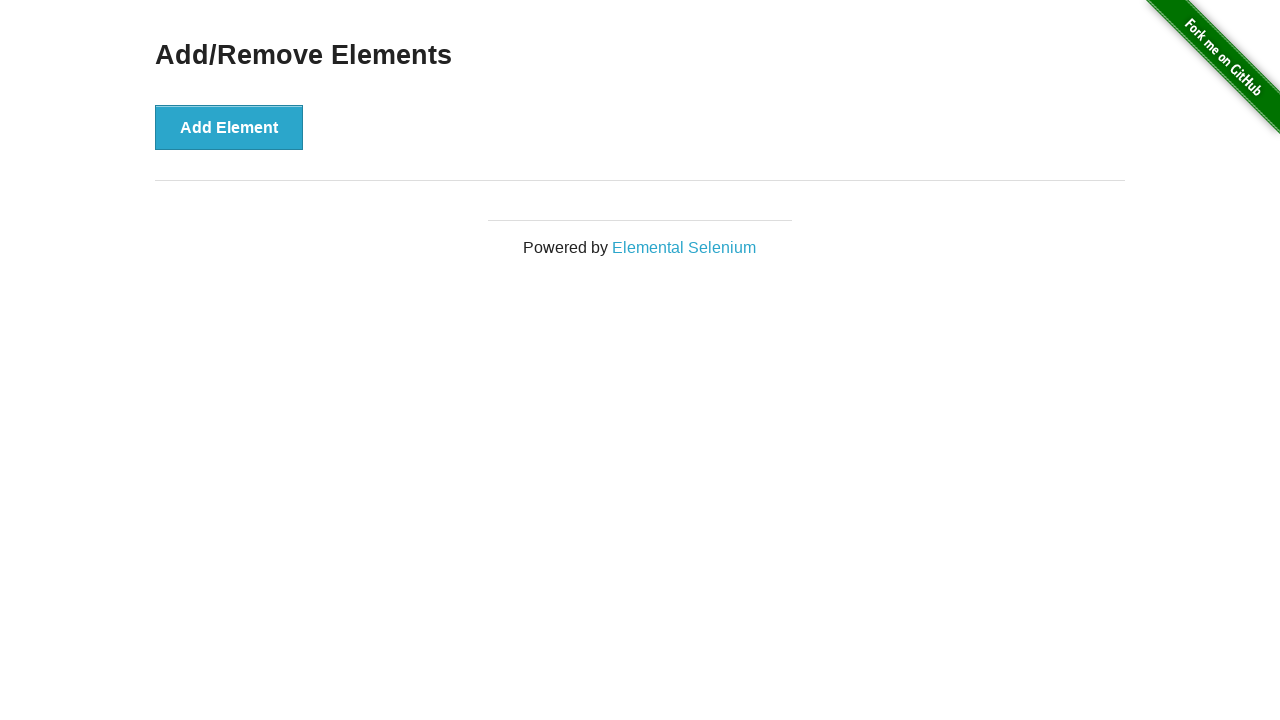

Verified that the element was removed
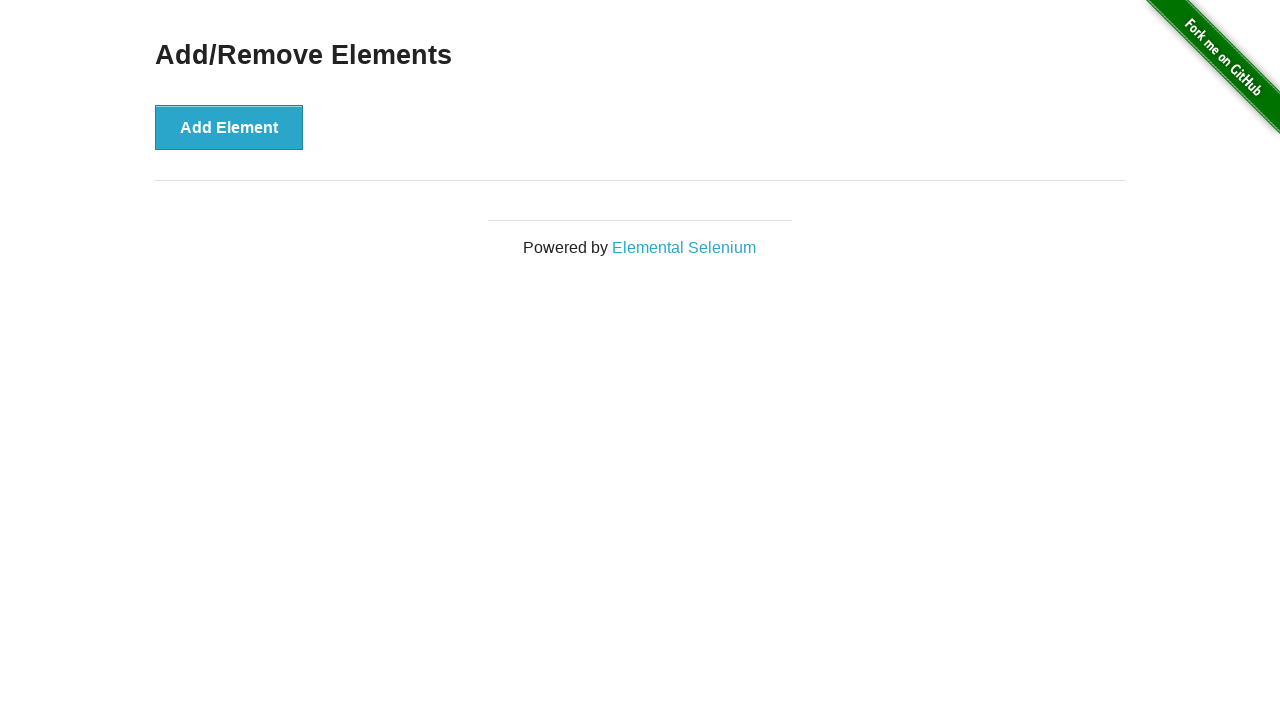

Located the Add Element button
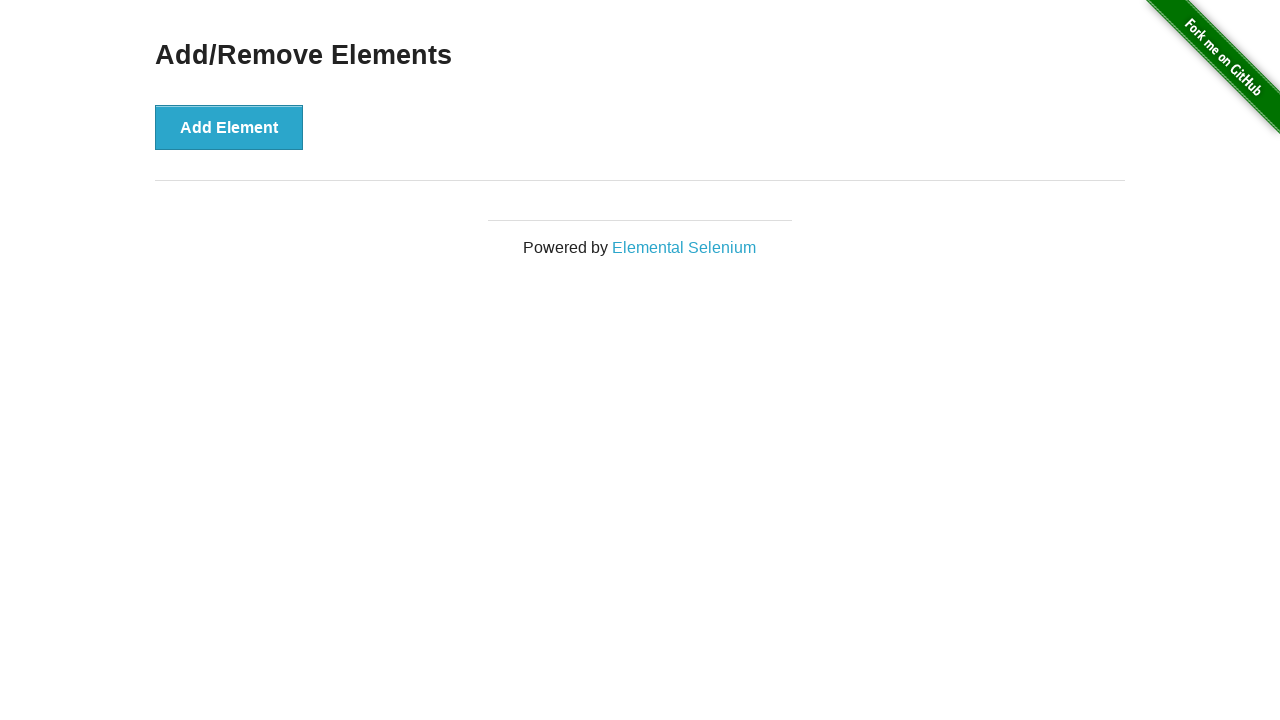

Clicked Add Element button (iteration 1 of 5) at (229, 127) on button >> internal:has-text="Add Element"i
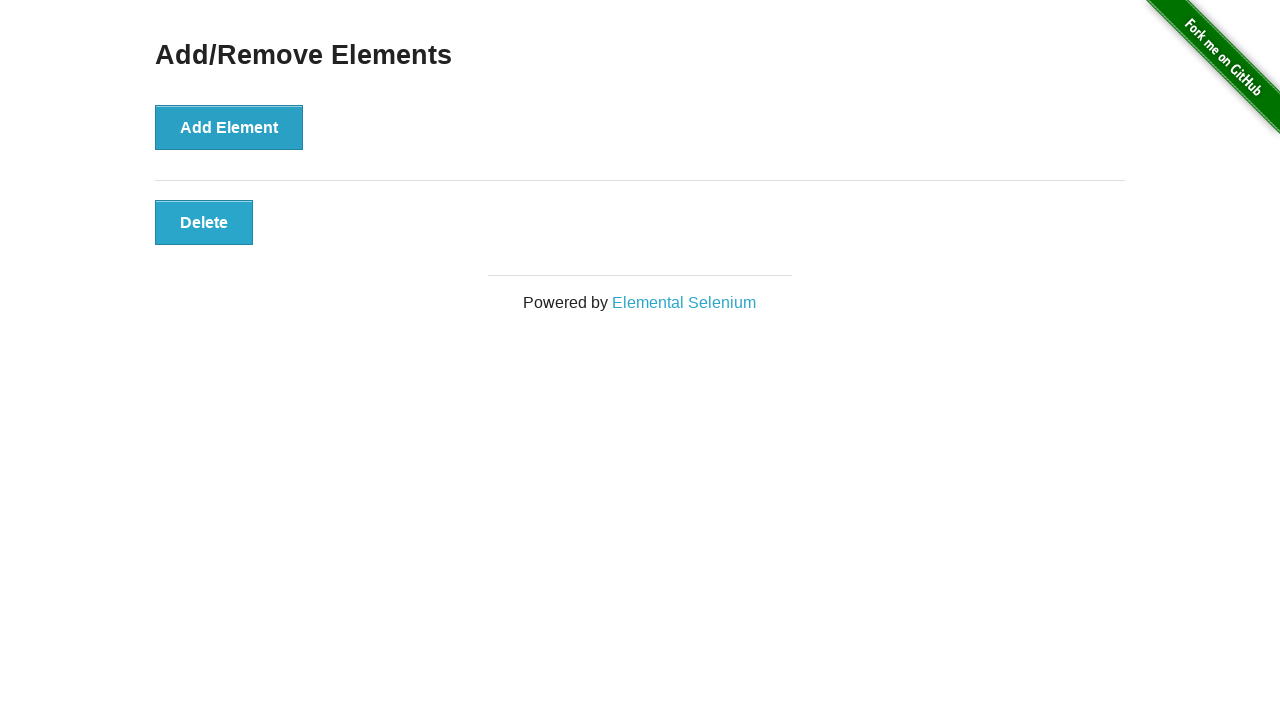

Clicked Add Element button (iteration 2 of 5) at (229, 127) on button >> internal:has-text="Add Element"i
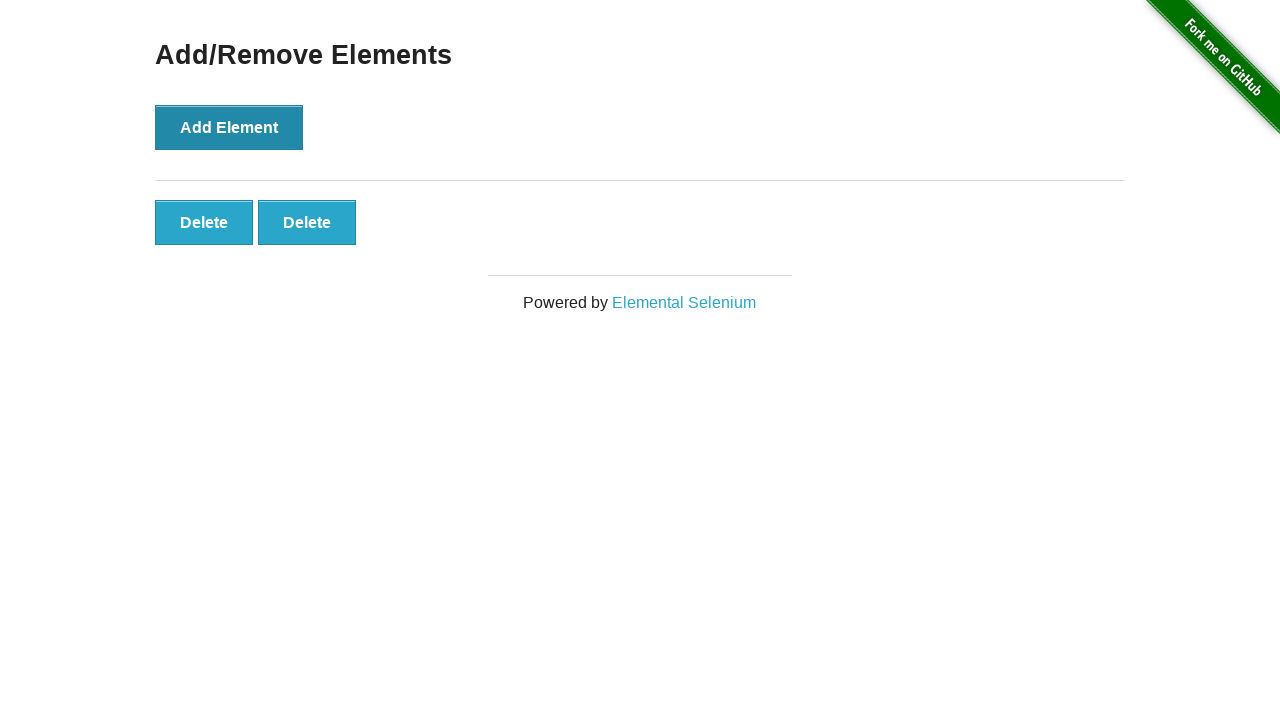

Clicked Add Element button (iteration 3 of 5) at (229, 127) on button >> internal:has-text="Add Element"i
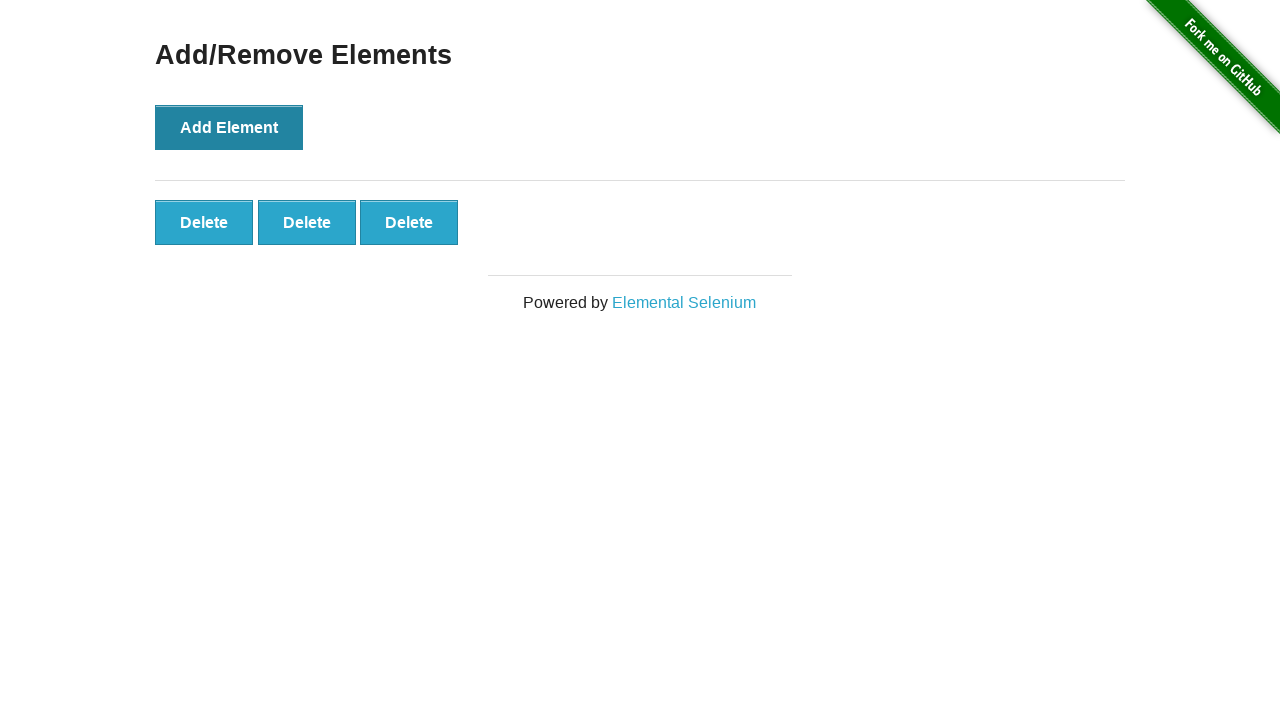

Clicked Add Element button (iteration 4 of 5) at (229, 127) on button >> internal:has-text="Add Element"i
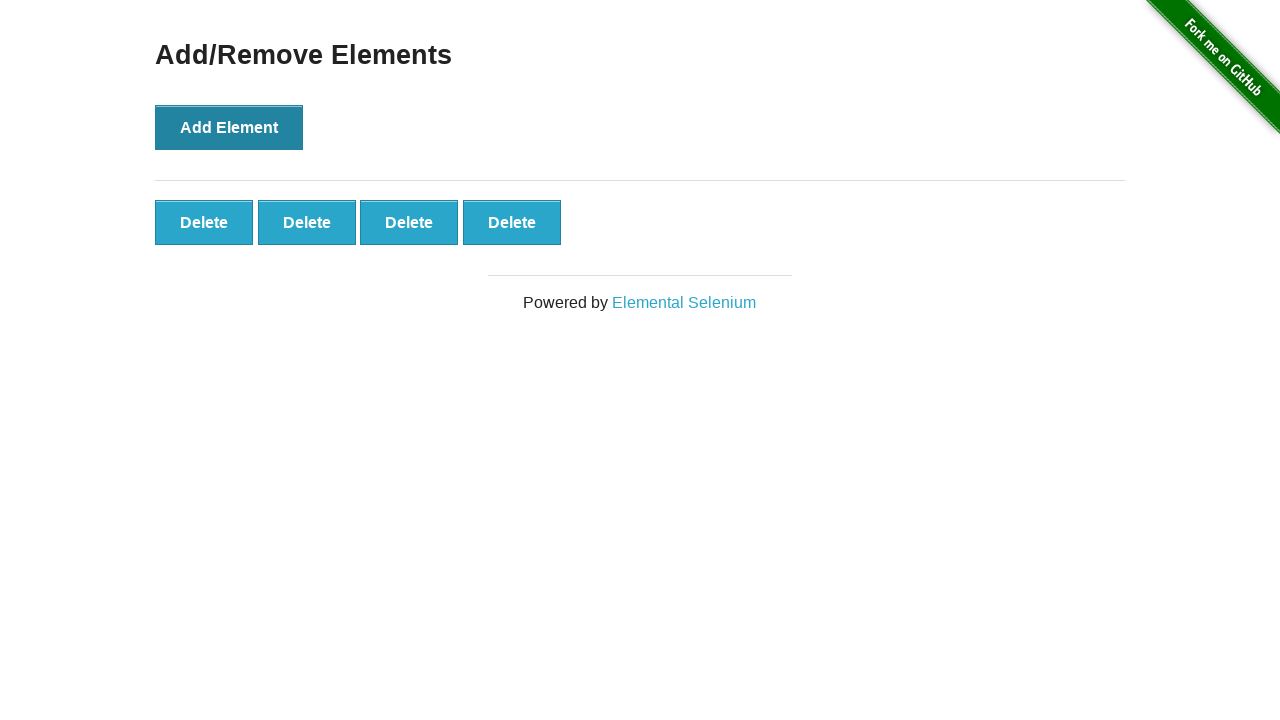

Clicked Add Element button (iteration 5 of 5) at (229, 127) on button >> internal:has-text="Add Element"i
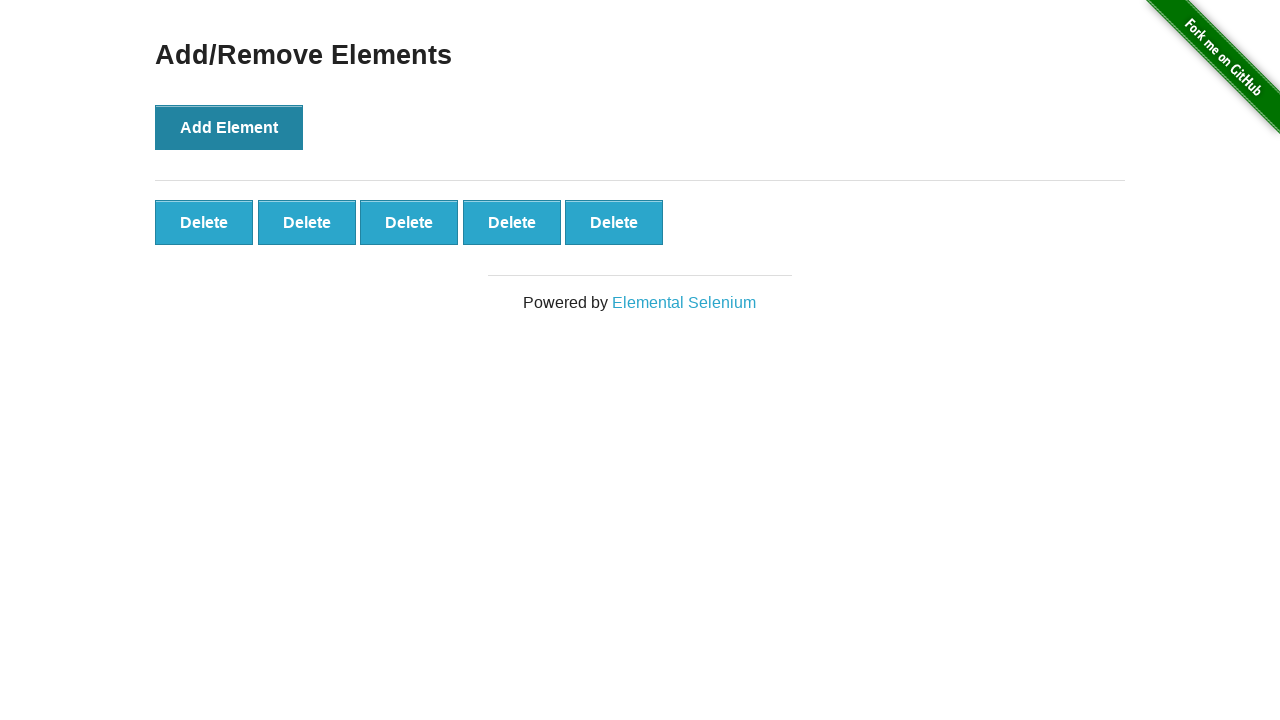

Located all added elements
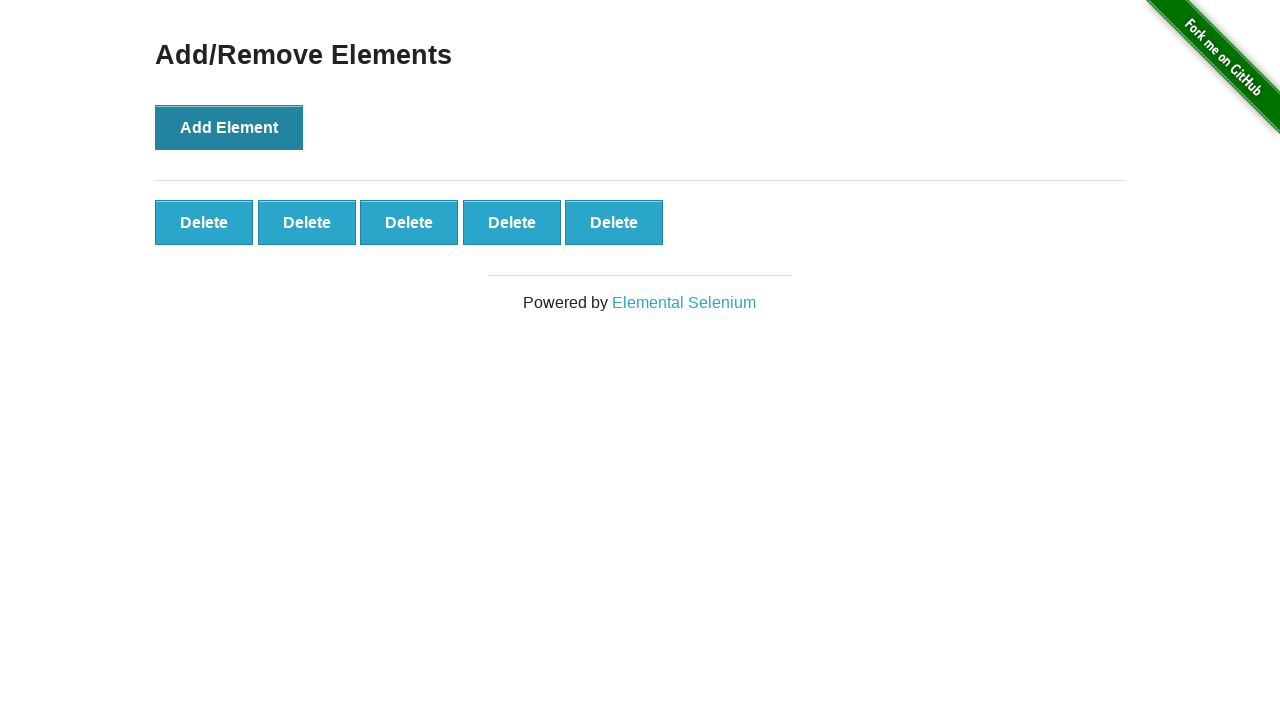

Verified that 5 elements were added
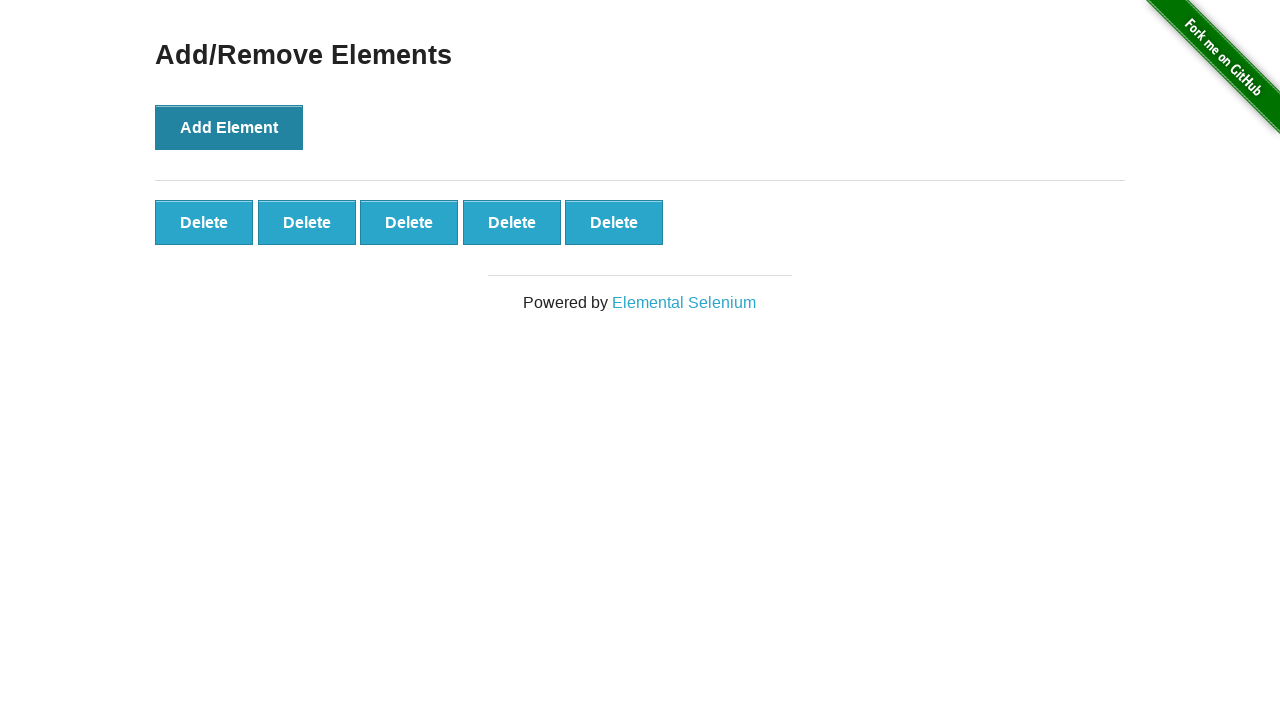

Clicked delete button to remove element (iteration 1 of 5) at (204, 222) on .added-manually >> nth=0
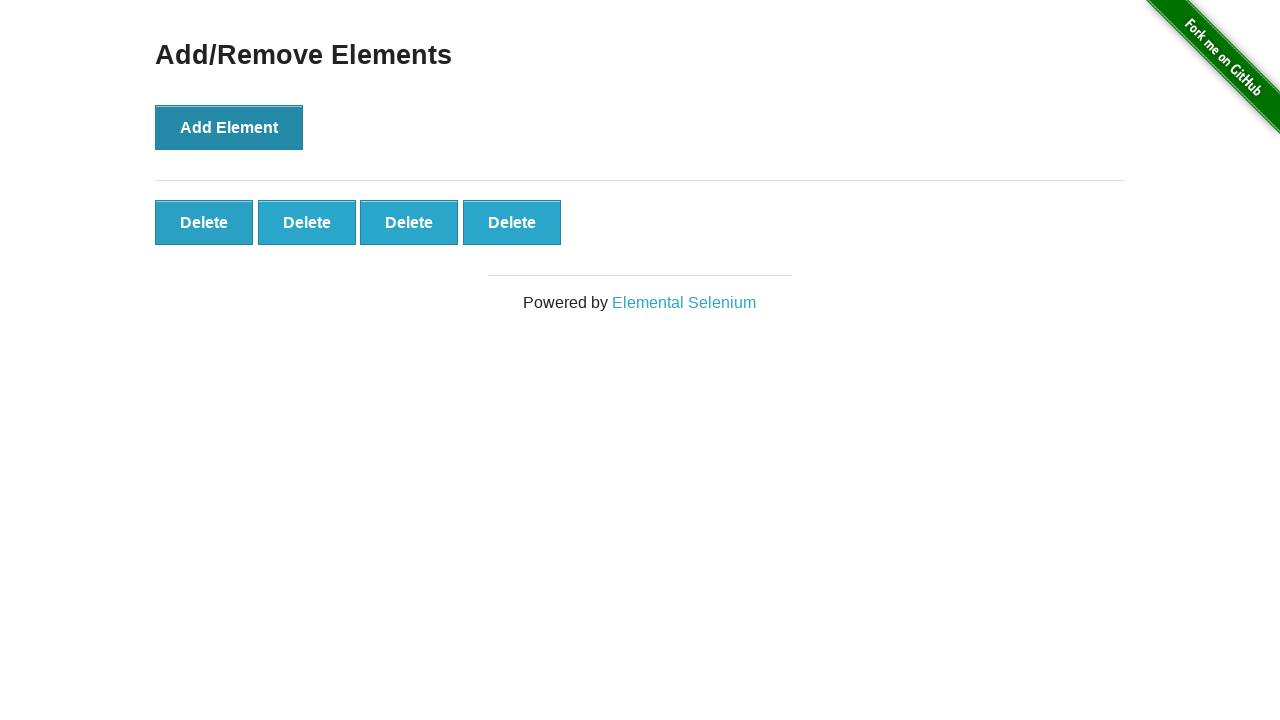

Clicked delete button to remove element (iteration 2 of 5) at (204, 222) on .added-manually >> nth=0
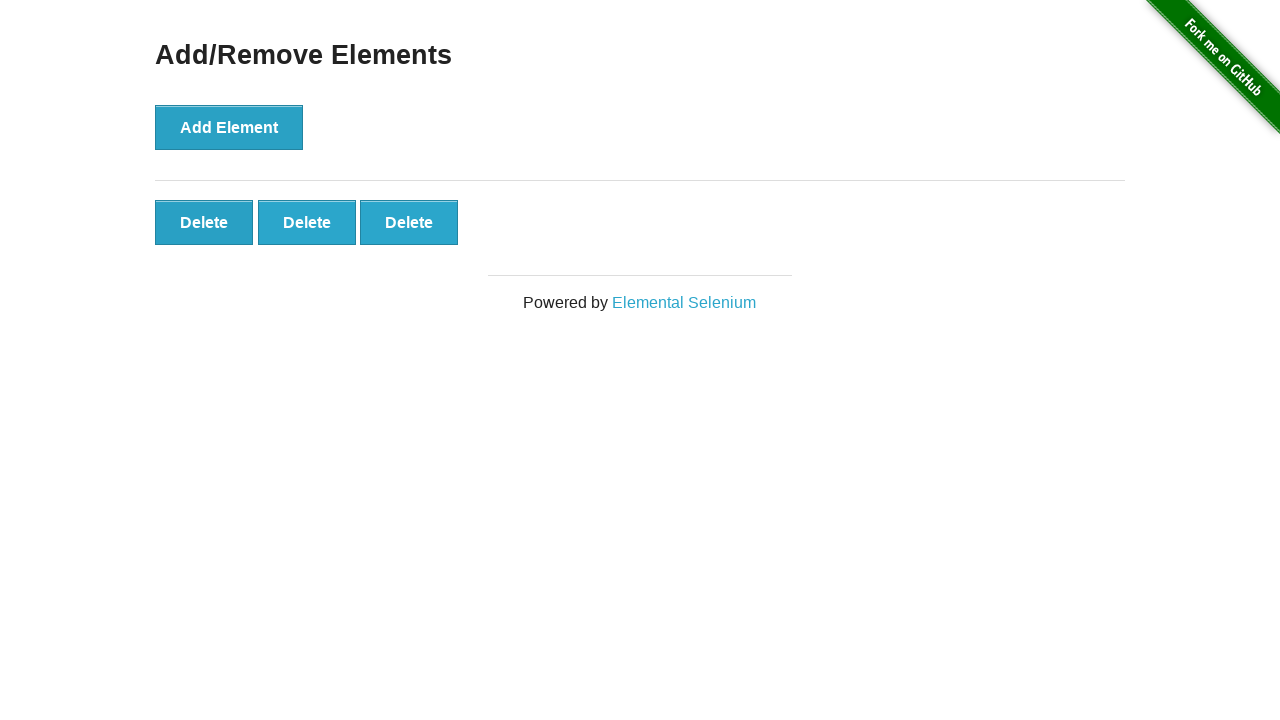

Clicked delete button to remove element (iteration 3 of 5) at (204, 222) on .added-manually >> nth=0
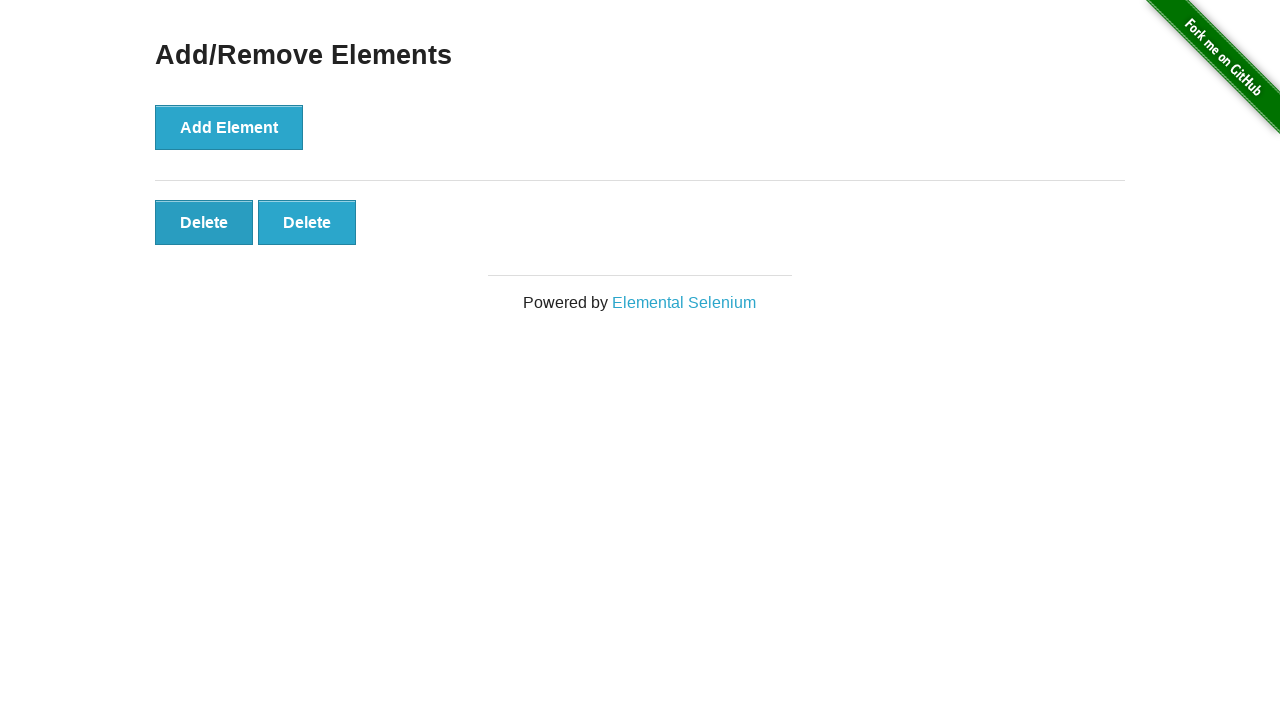

Clicked delete button to remove element (iteration 4 of 5) at (204, 222) on .added-manually >> nth=0
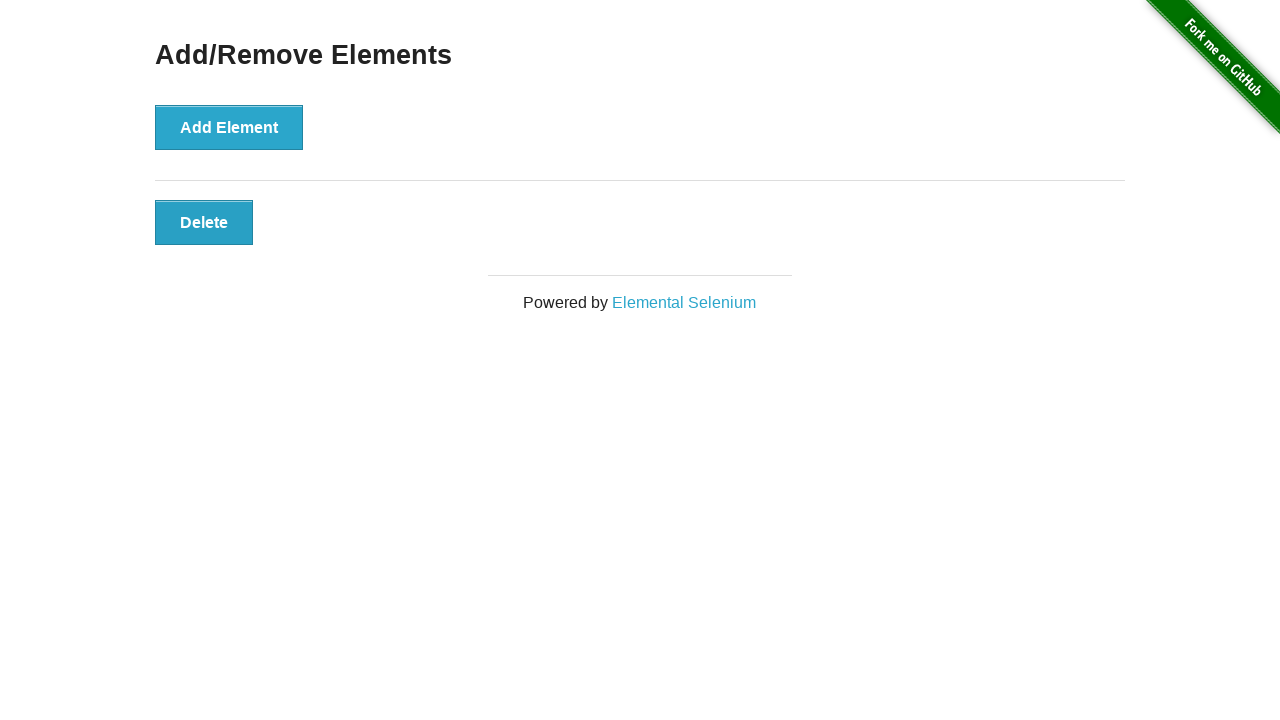

Clicked delete button to remove element (iteration 5 of 5) at (204, 222) on .added-manually >> nth=0
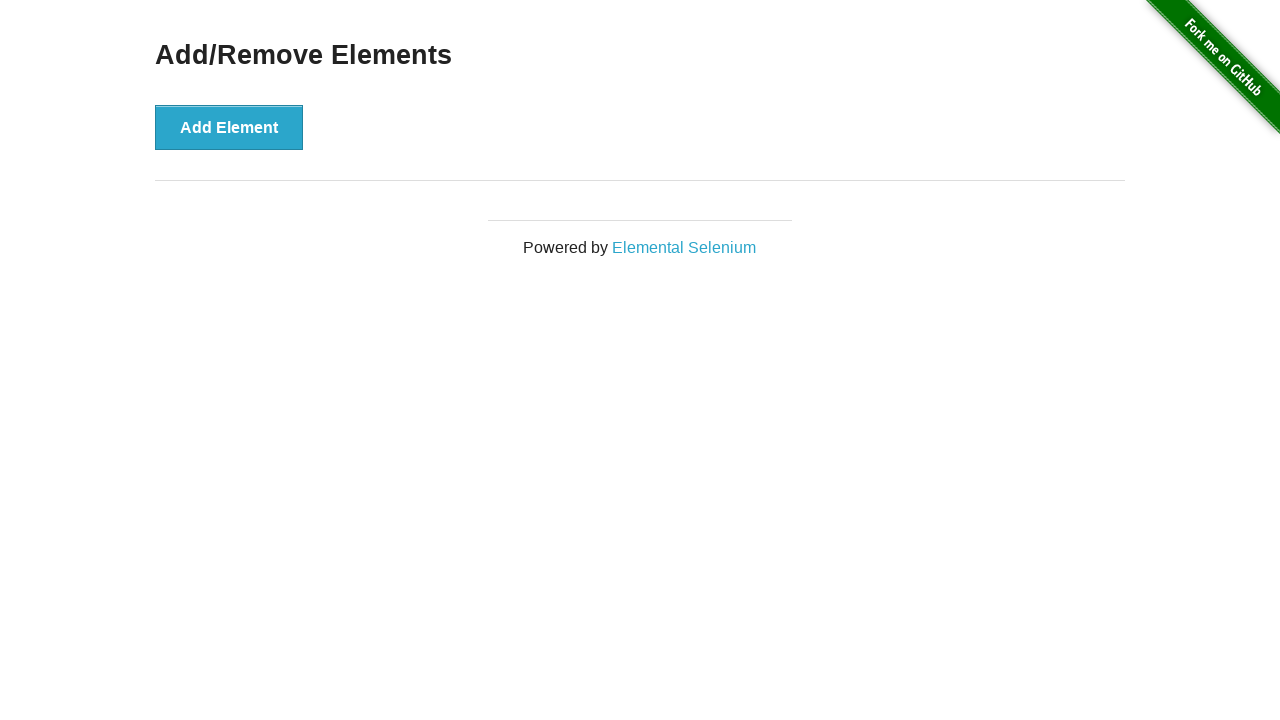

Waited for DOM update after removing all elements
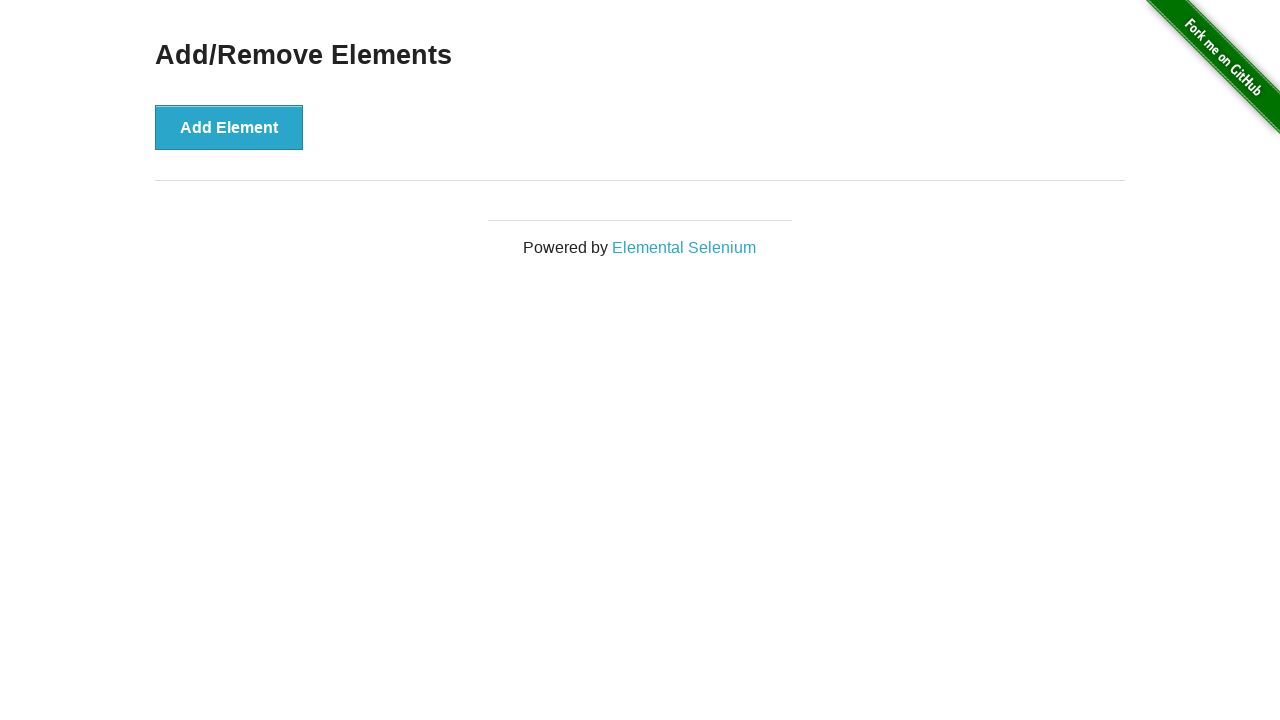

Located all remaining elements
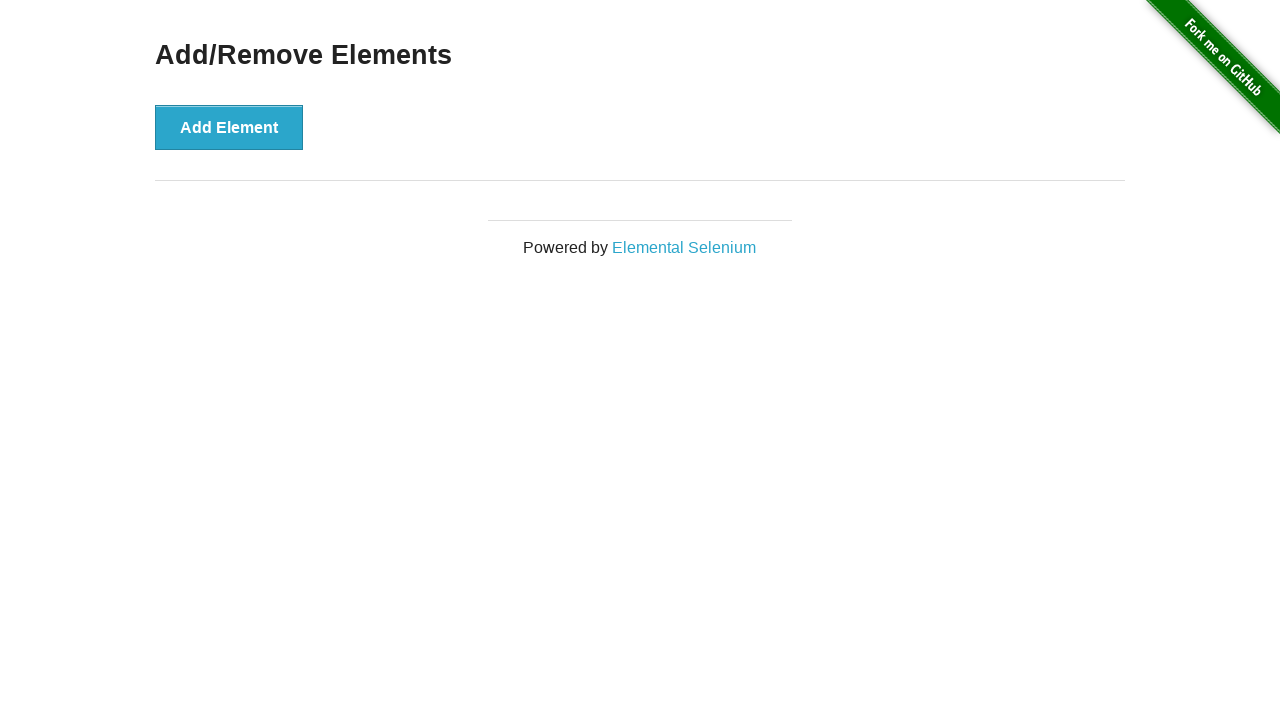

Verified that all elements were removed
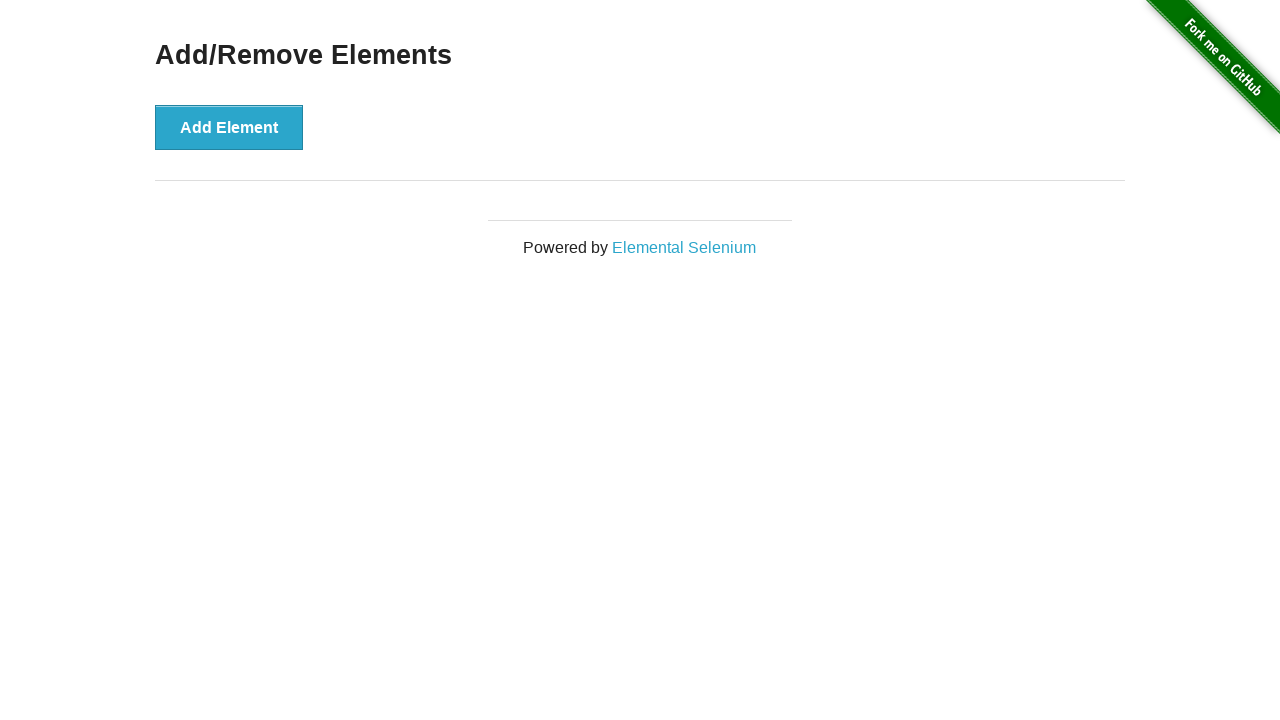

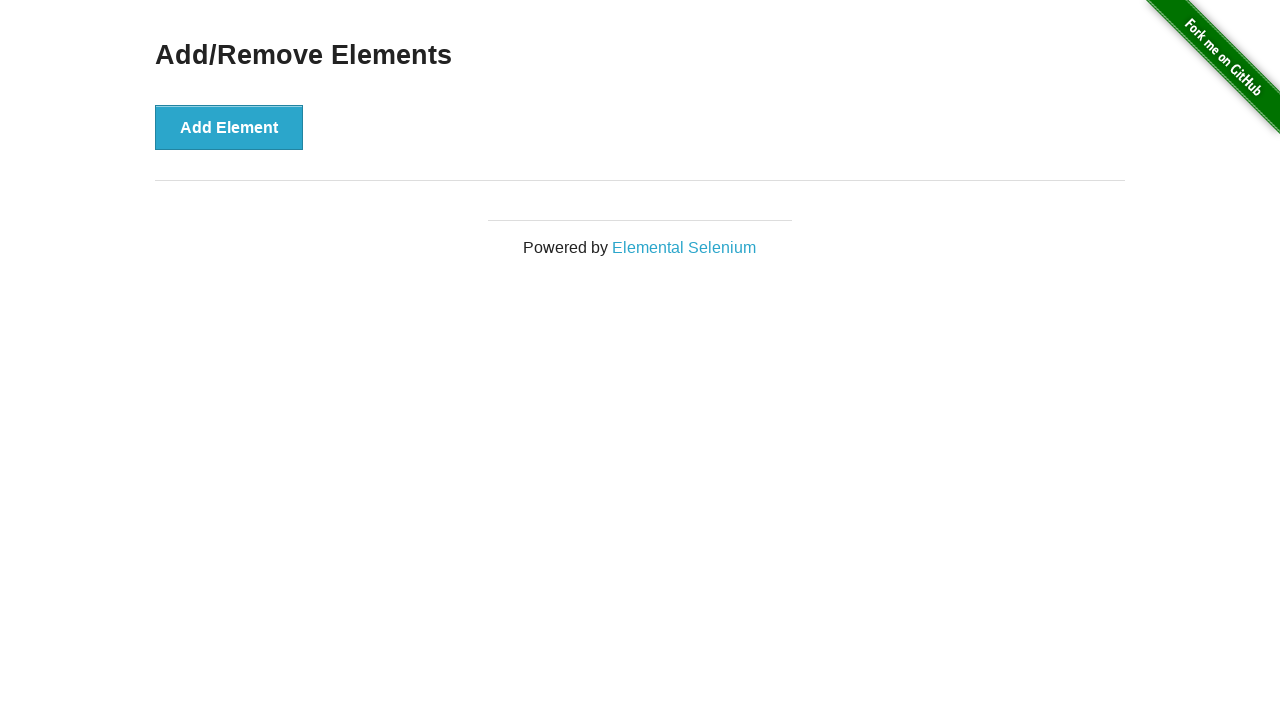